Tests removing a checkbox element and verifying the success message appears

Starting URL: https://the-internet.herokuapp.com/dynamic_controls

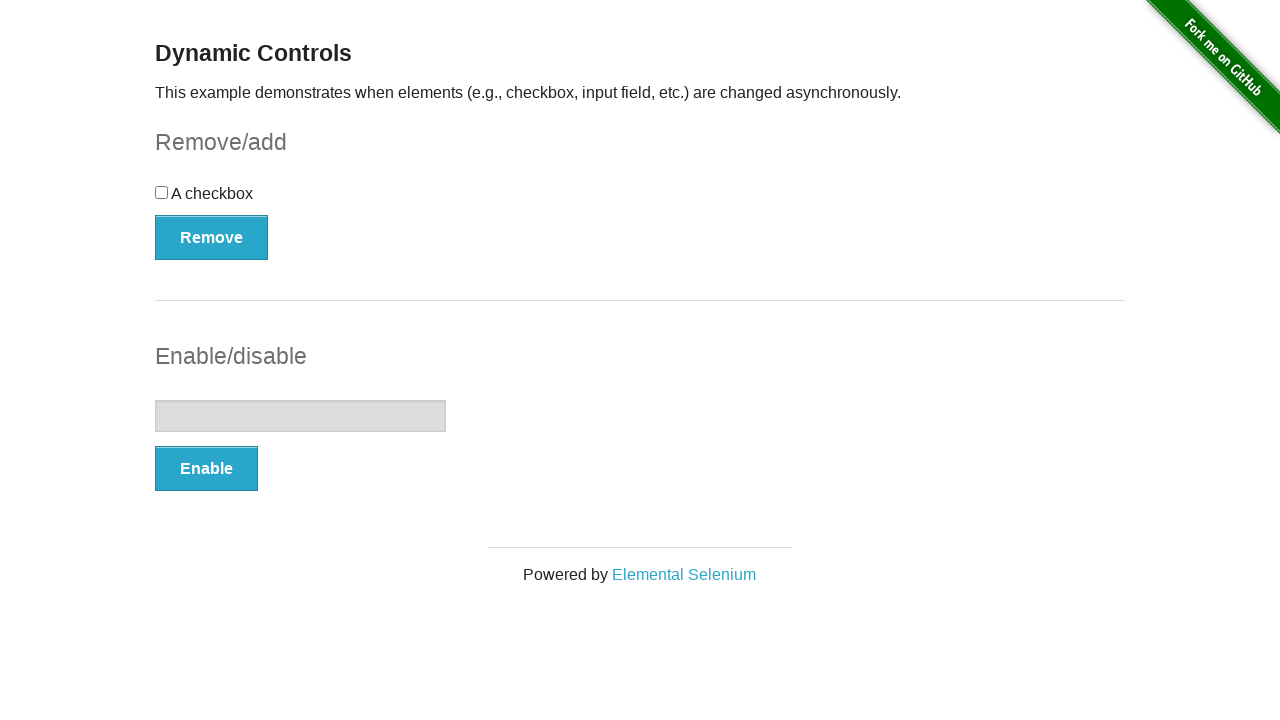

Clicked the Remove button to delete the checkbox element at (212, 237) on xpath=//button[@type='button']
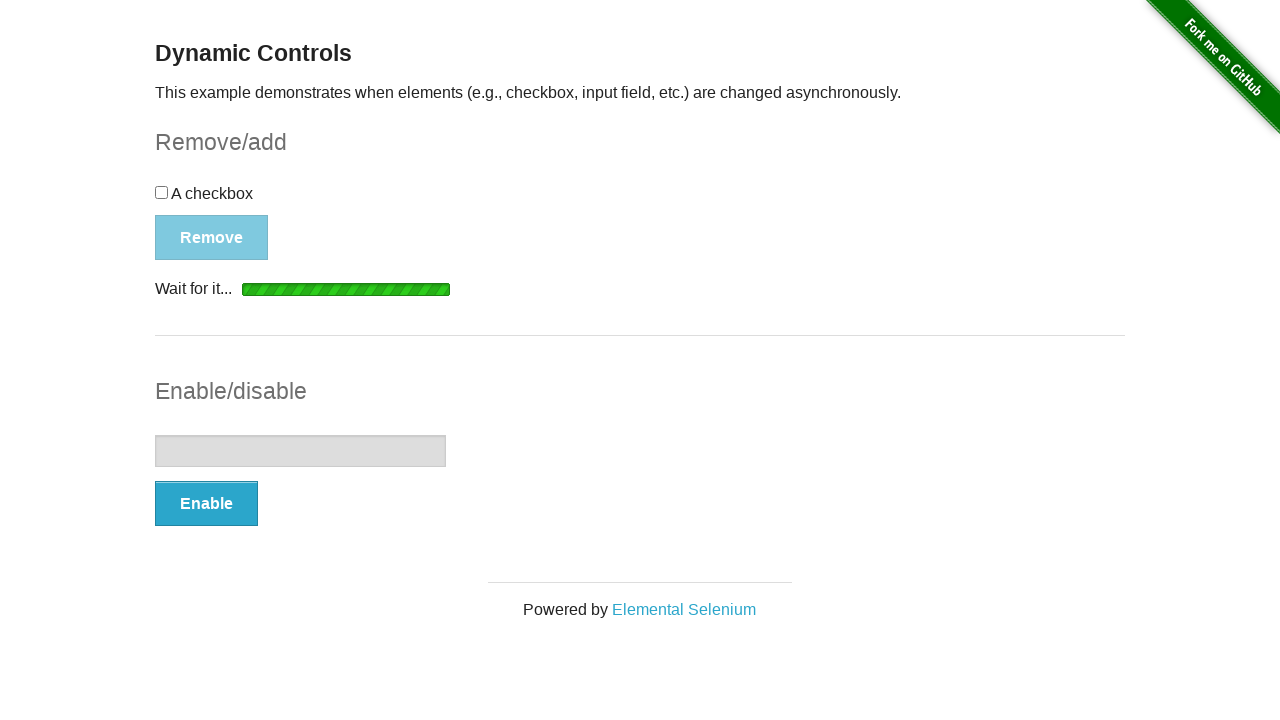

Waited for success message element to become visible
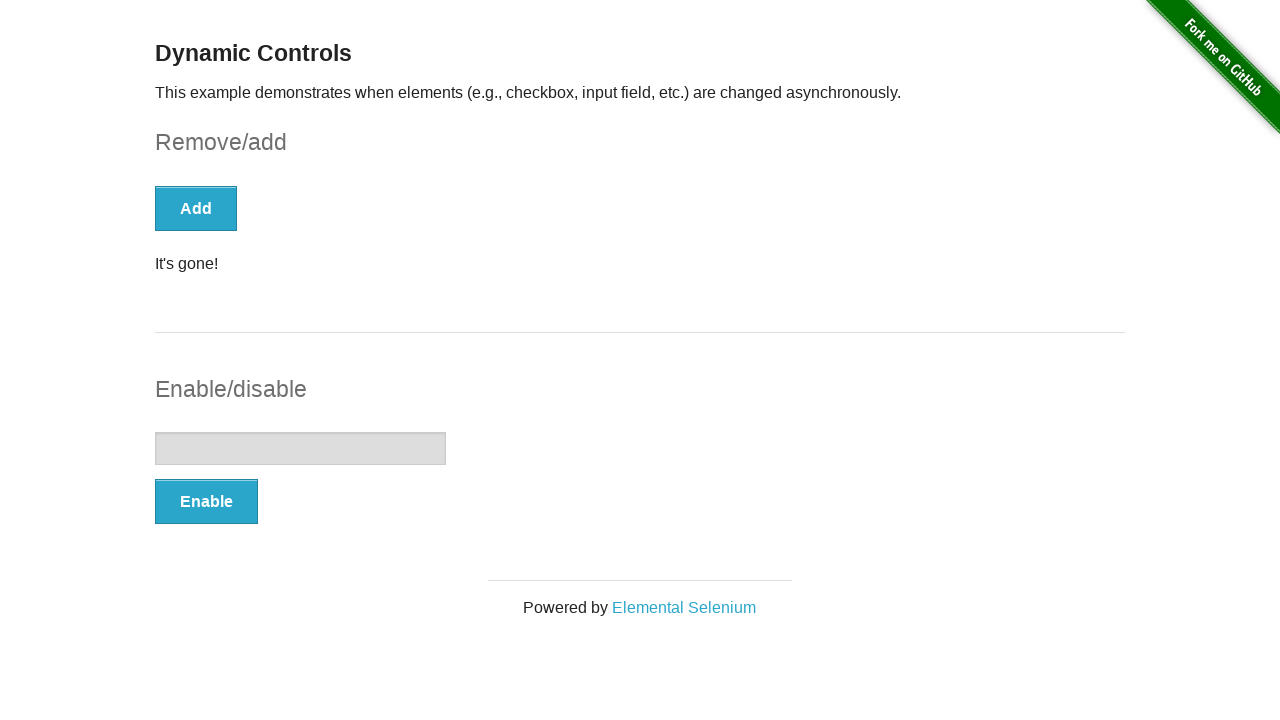

Located the success message element
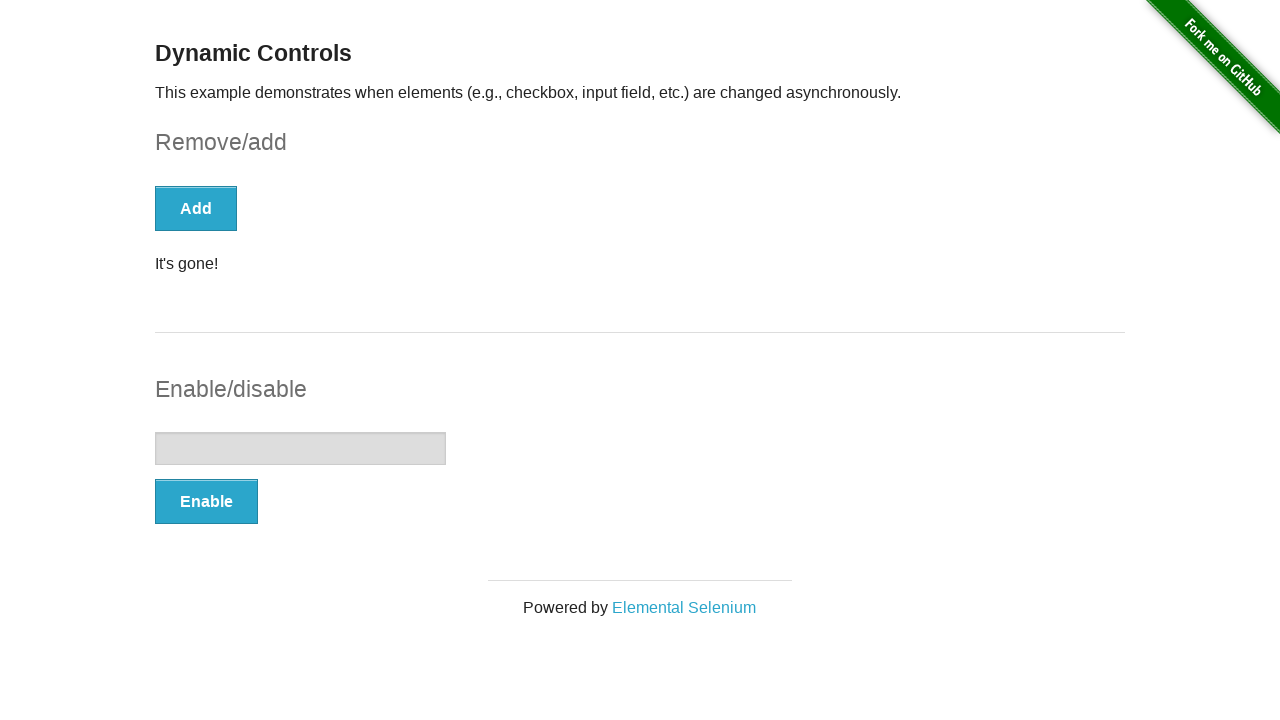

Verified success message displays 'It's gone!'
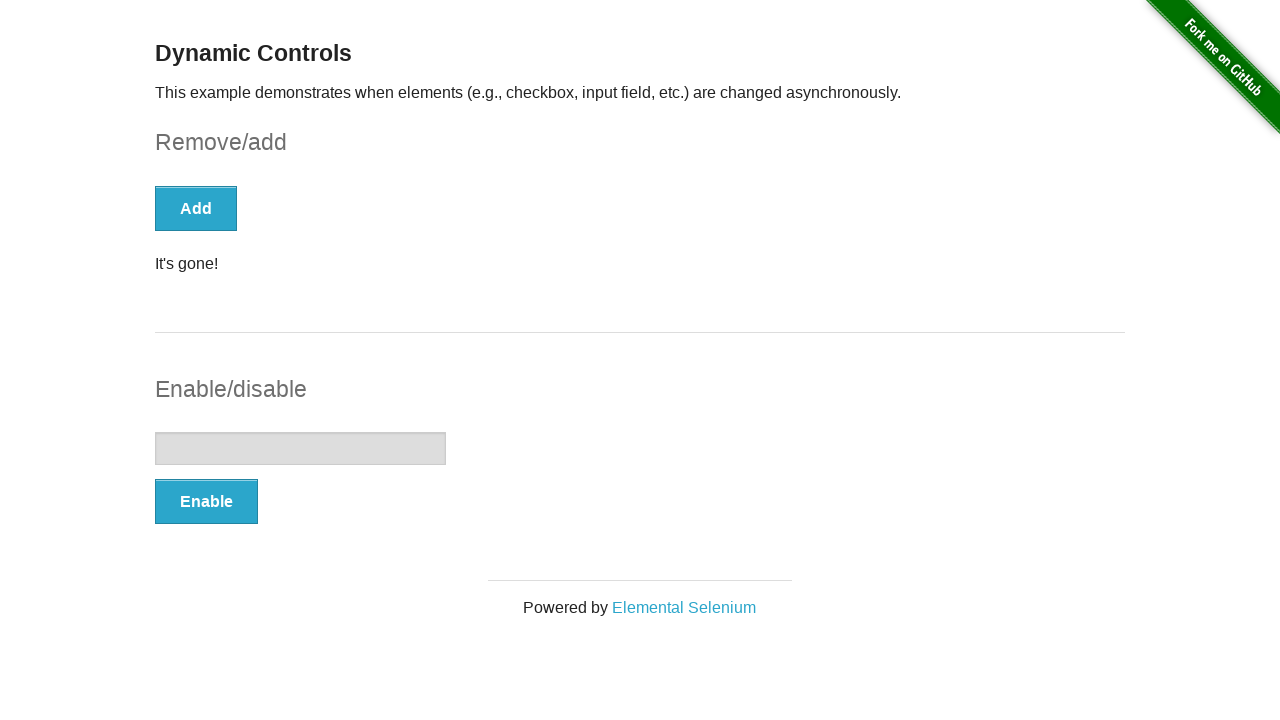

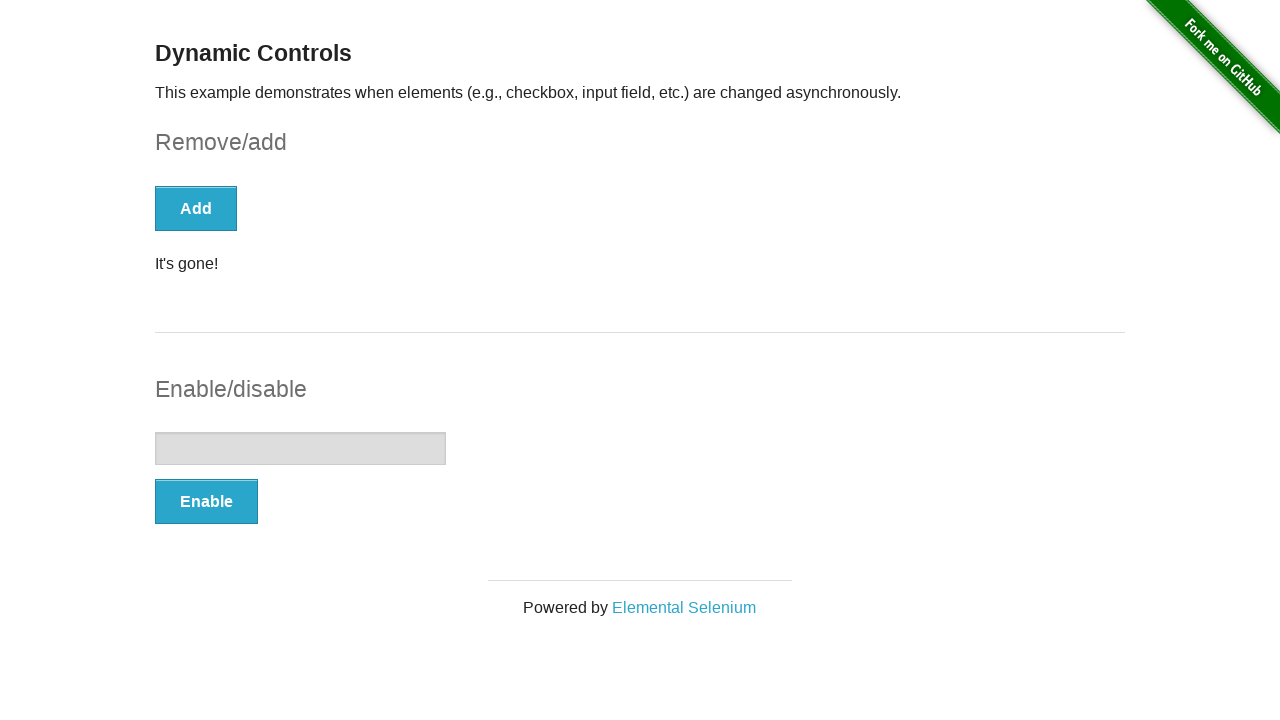